Tests wait functionality by clicking a red button and waiting for a background-danger element to become visible, demonstrating handling of delayed UI elements.

Starting URL: https://www.techglobal-training.com/frontend/waits

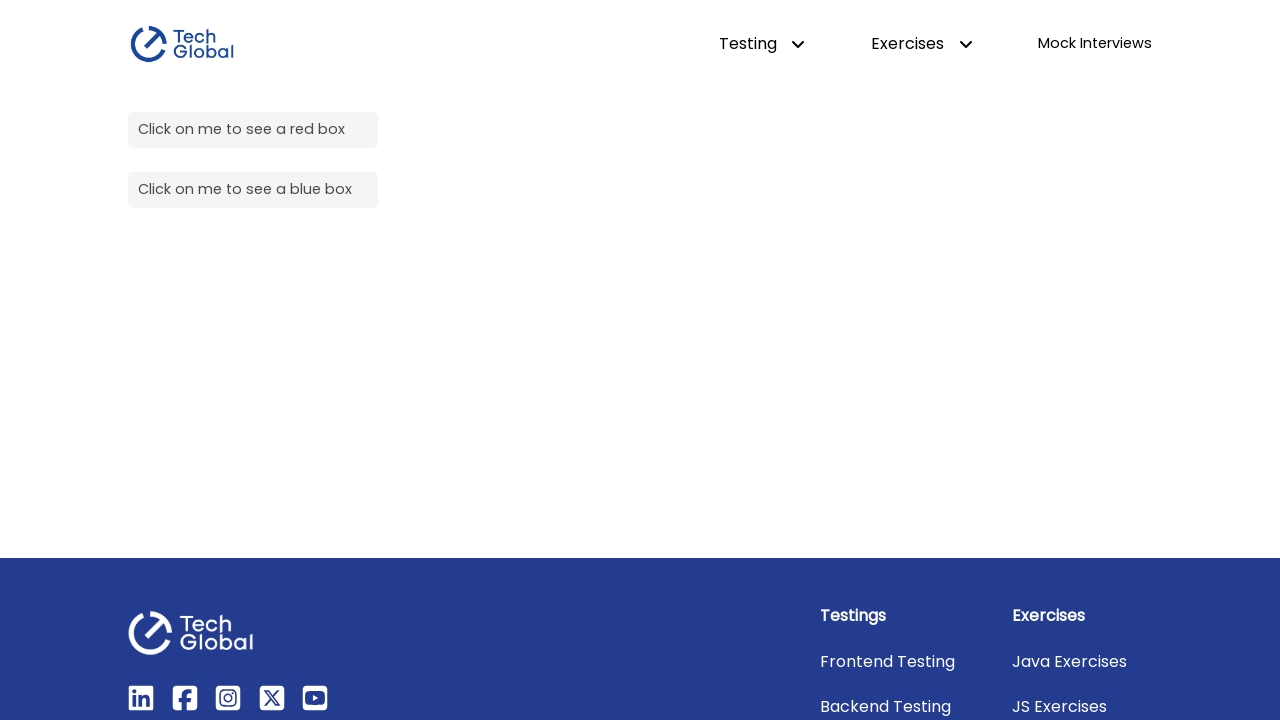

Clicked the red button to trigger delayed element at (253, 130) on #red
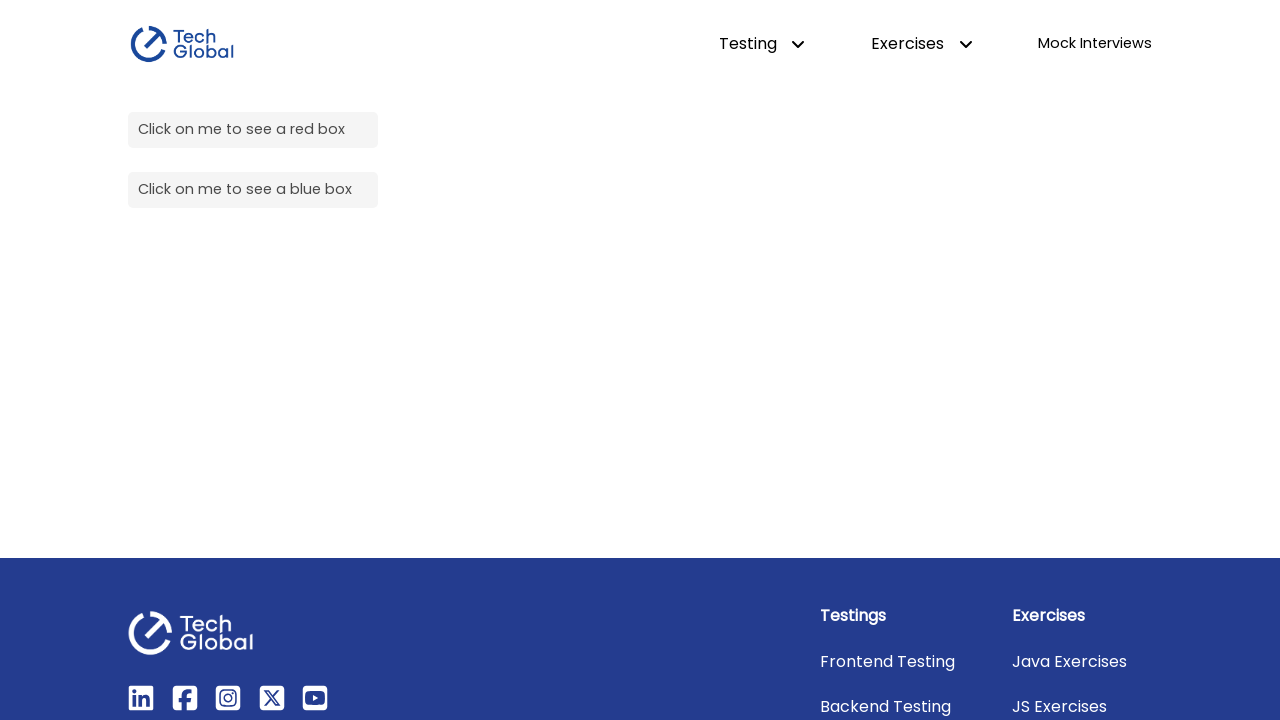

Waited for background-danger element to become visible (15s timeout)
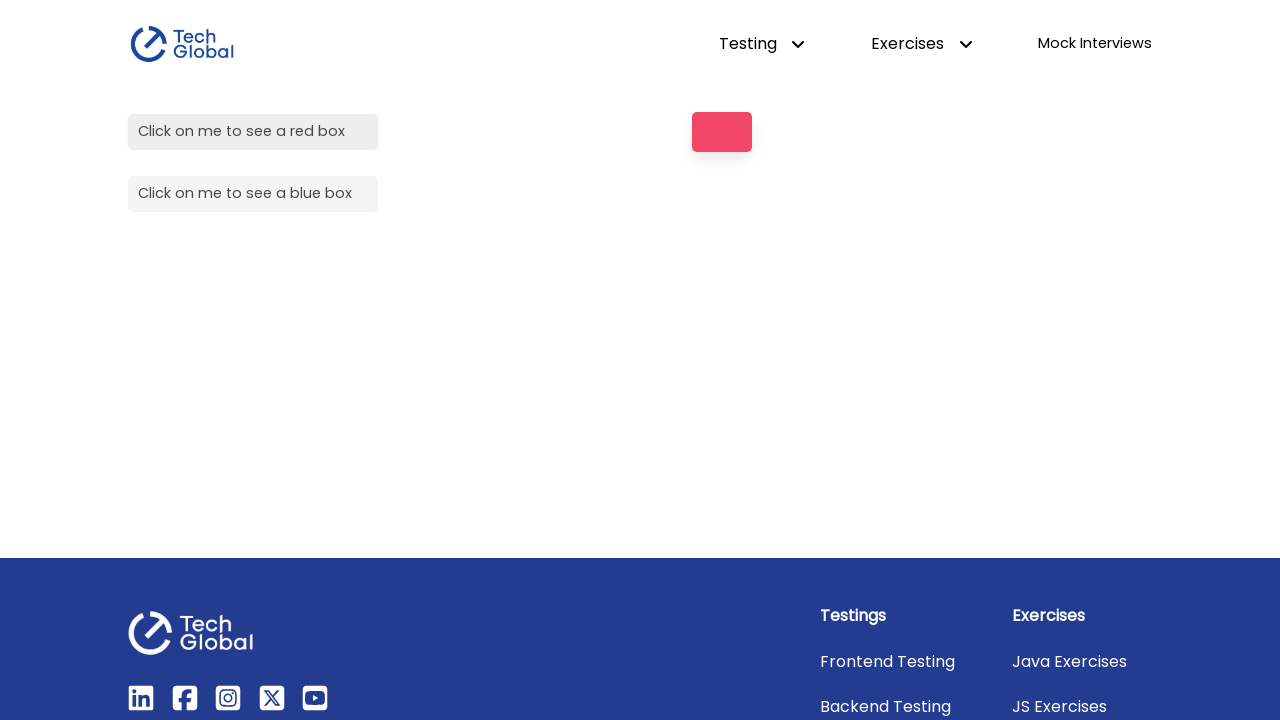

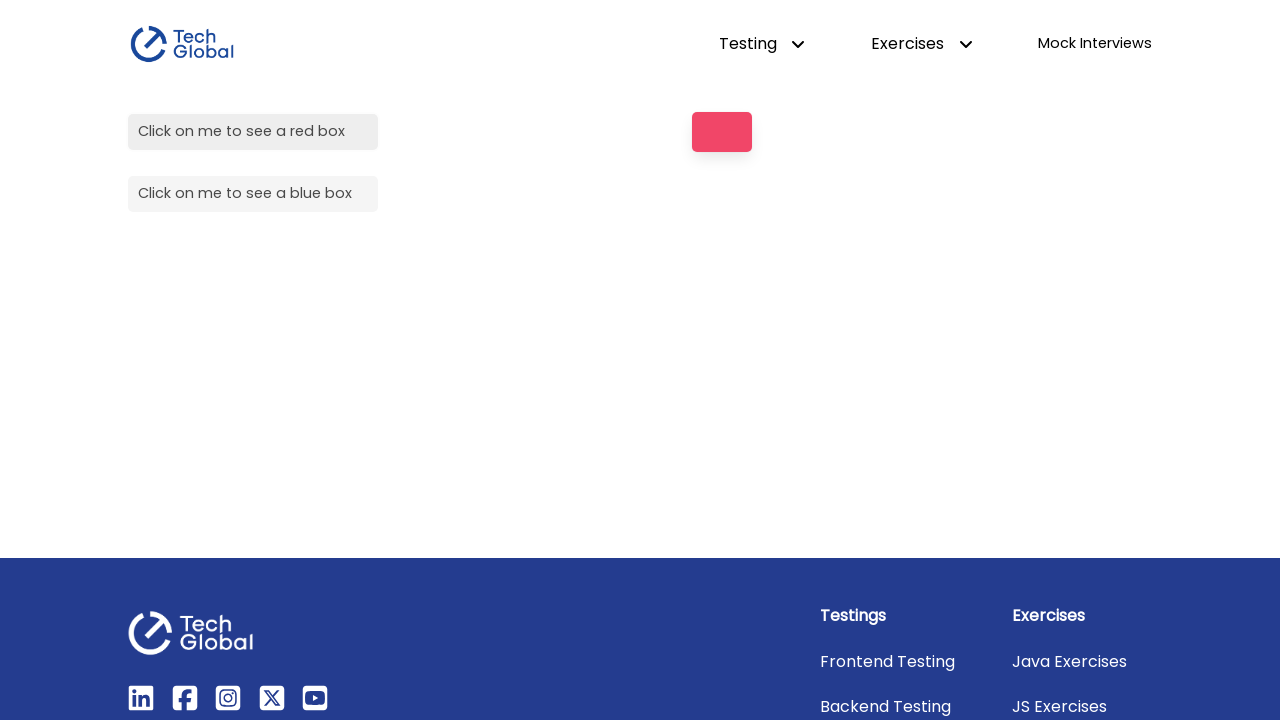